Tests dynamic checkbox controls by clicking a checkbox to toggle its selected state on and off

Starting URL: https://v1.training-support.net/selenium/dynamic-controls

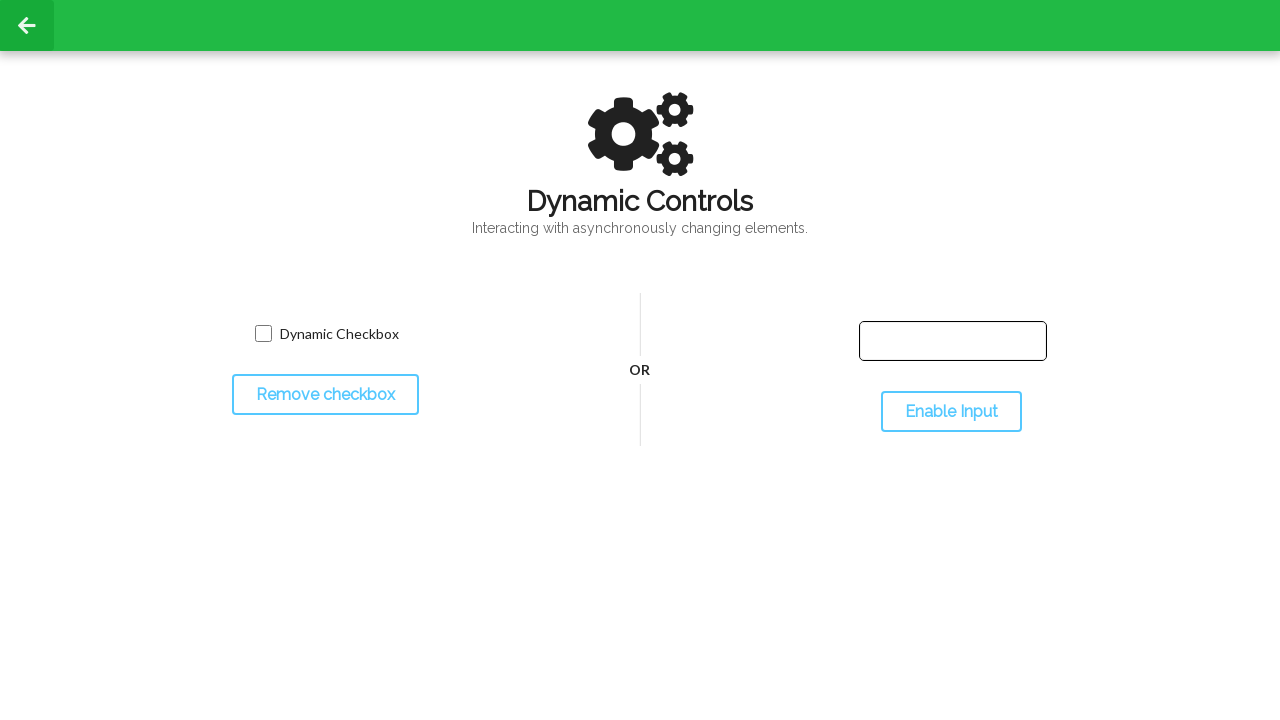

Located the dynamic checkbox control
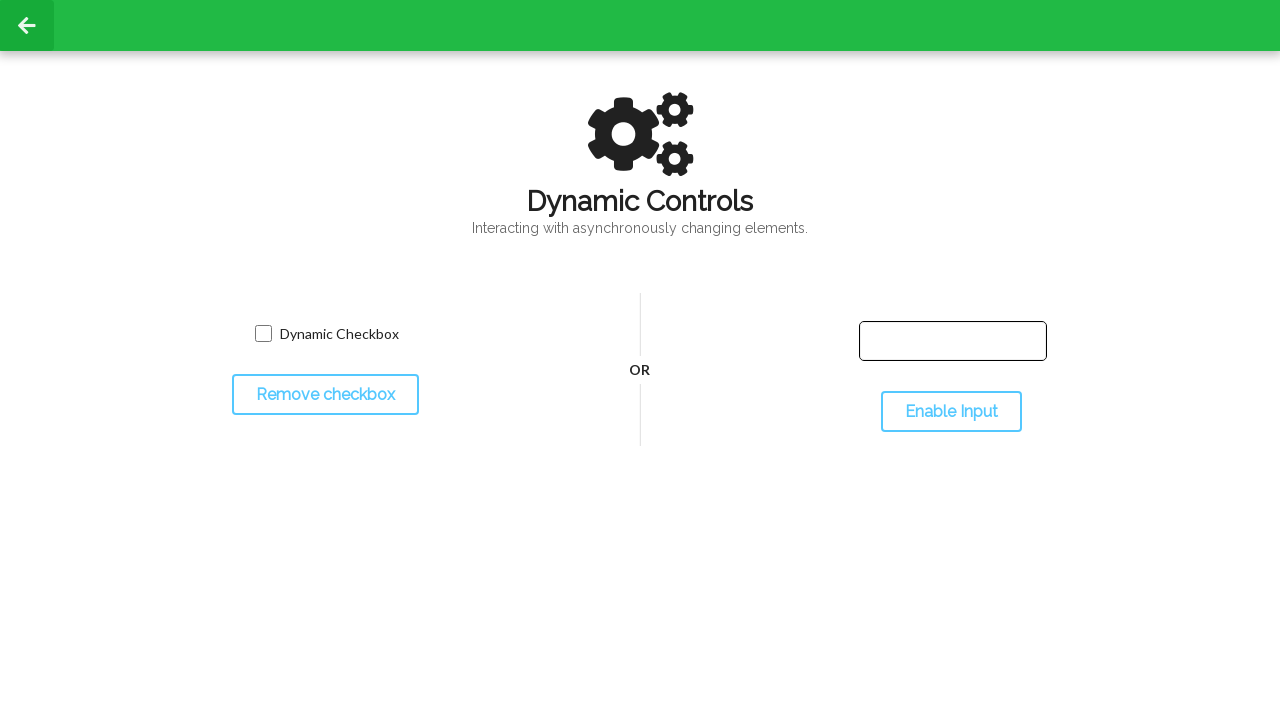

Clicked checkbox to select it at (263, 334) on input[name='toggled']
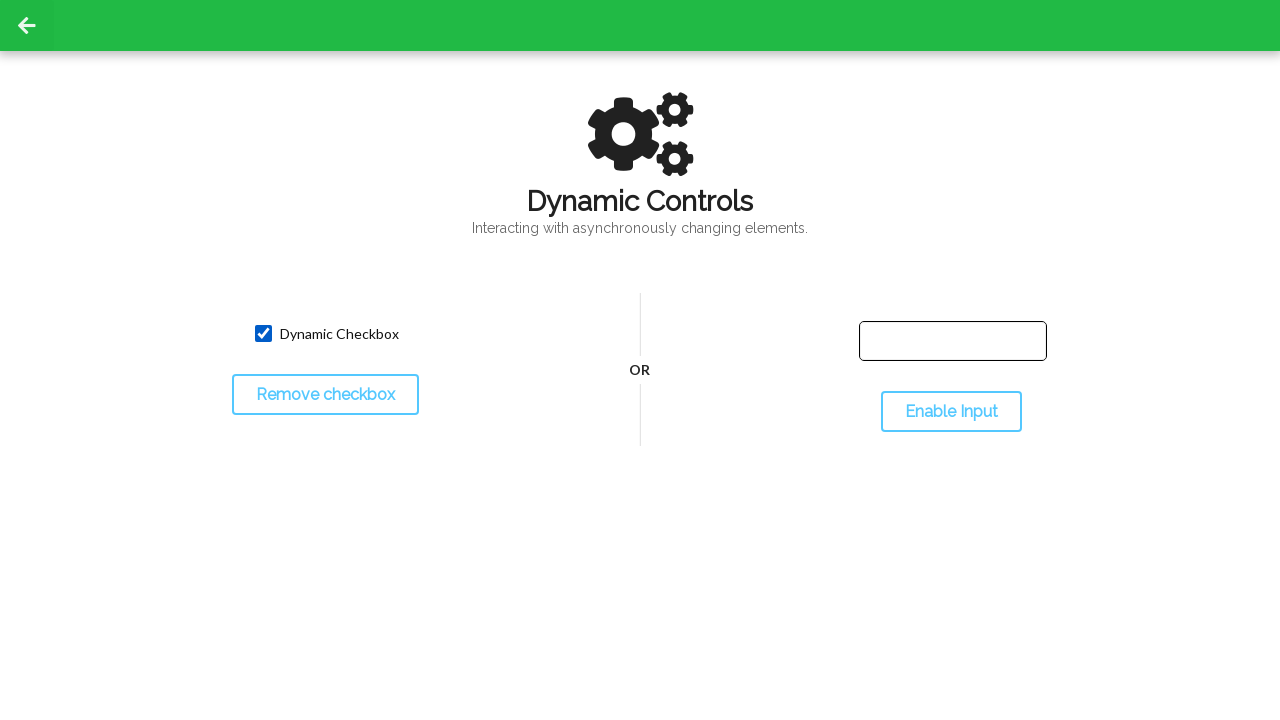

Waited 500ms for checkbox state to update
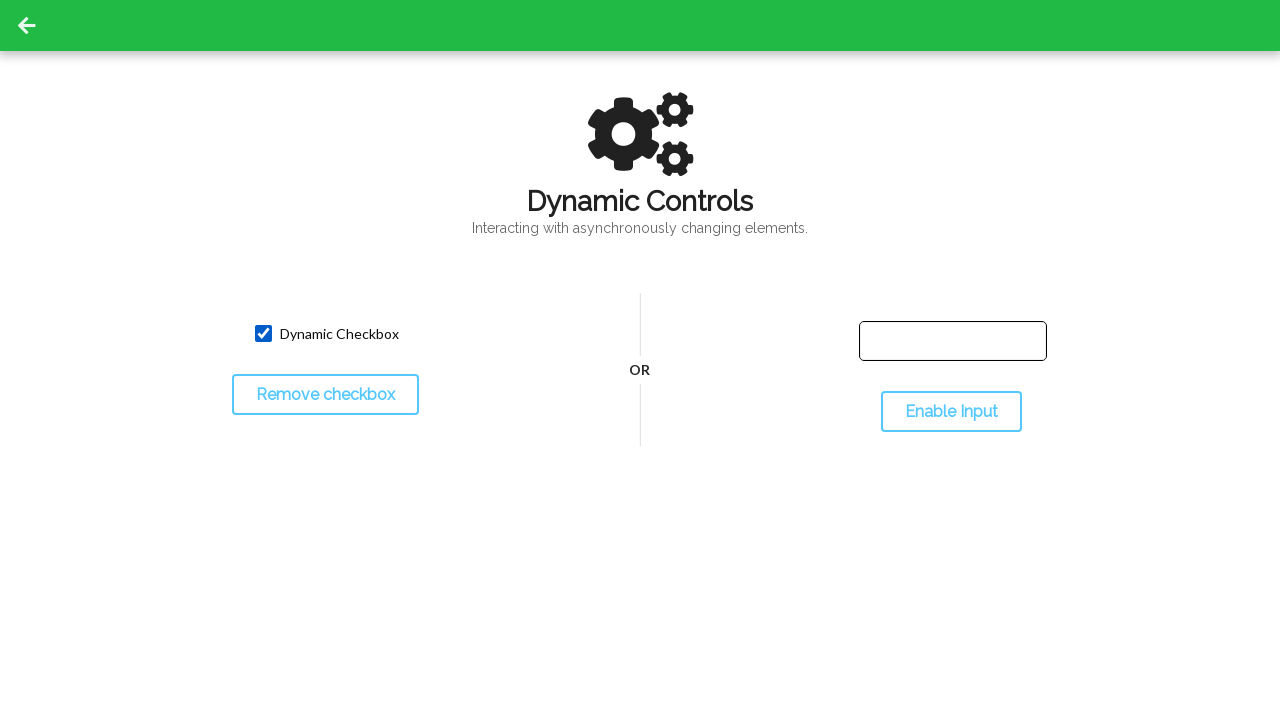

Clicked checkbox again to deselect it at (263, 334) on input[name='toggled']
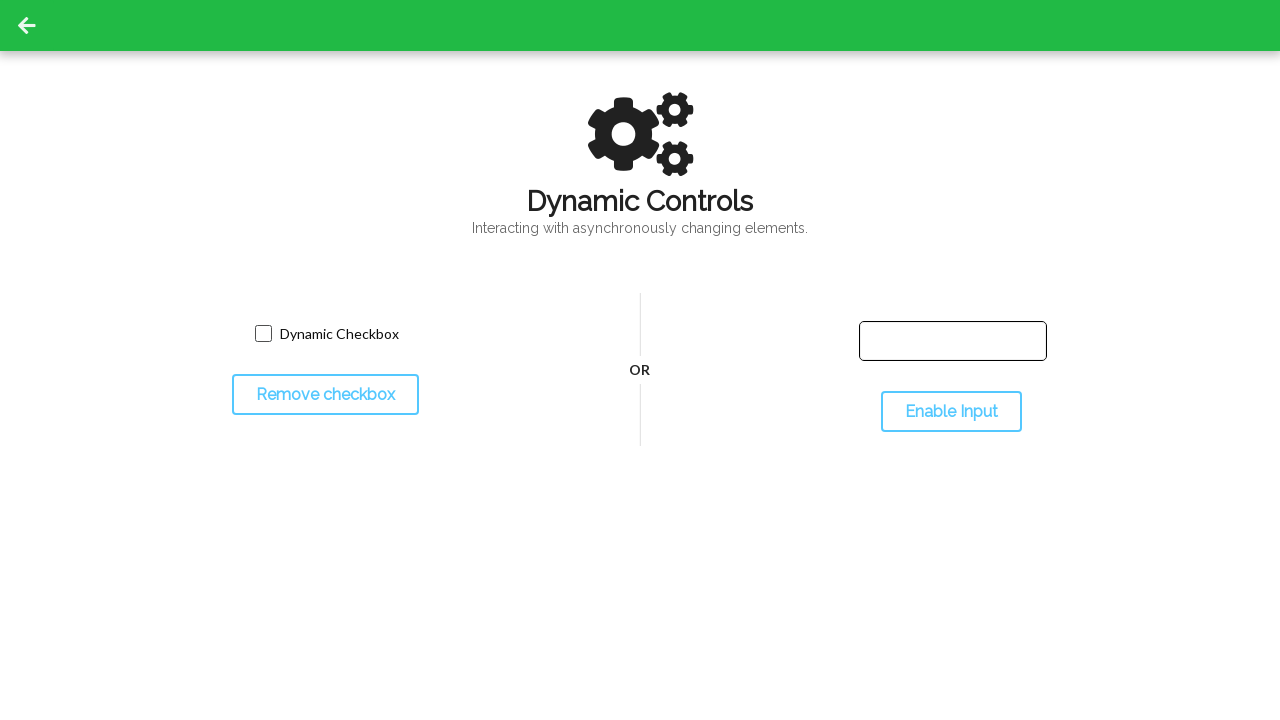

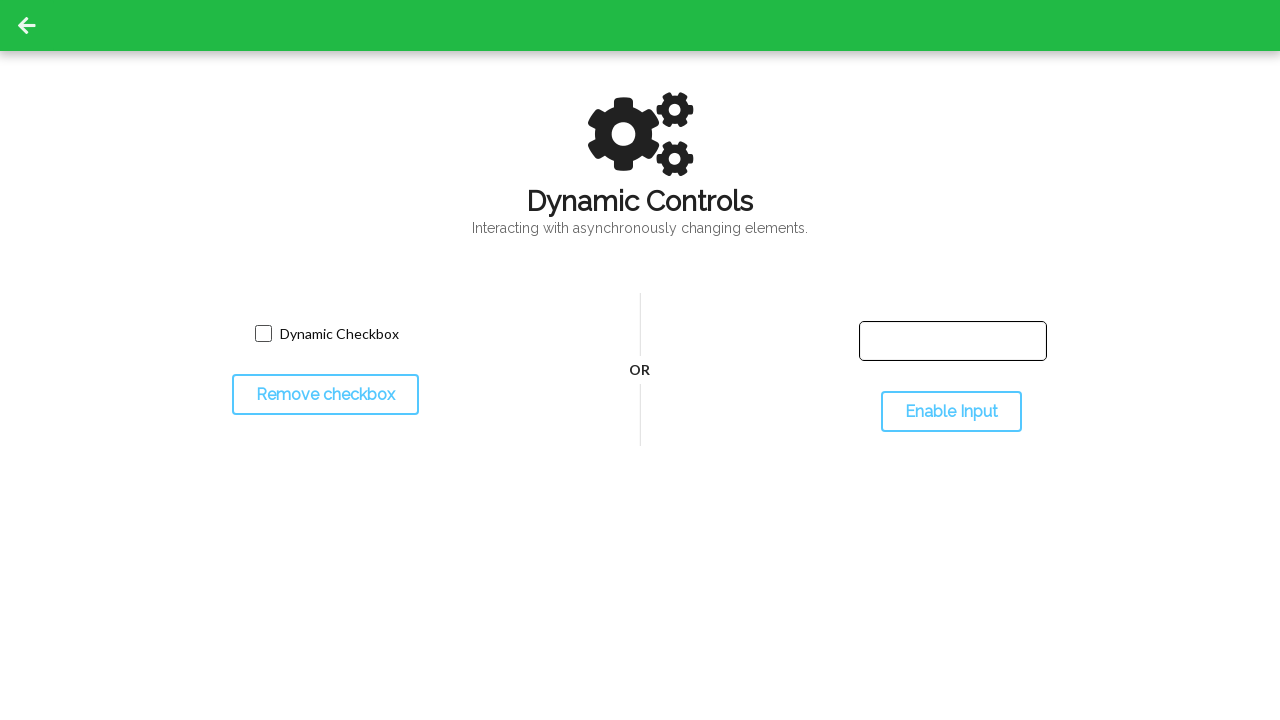